Verifies the testimonials section is displayed on the alternative page

Starting URL: https://garrio.ai/alternatives/gorgias

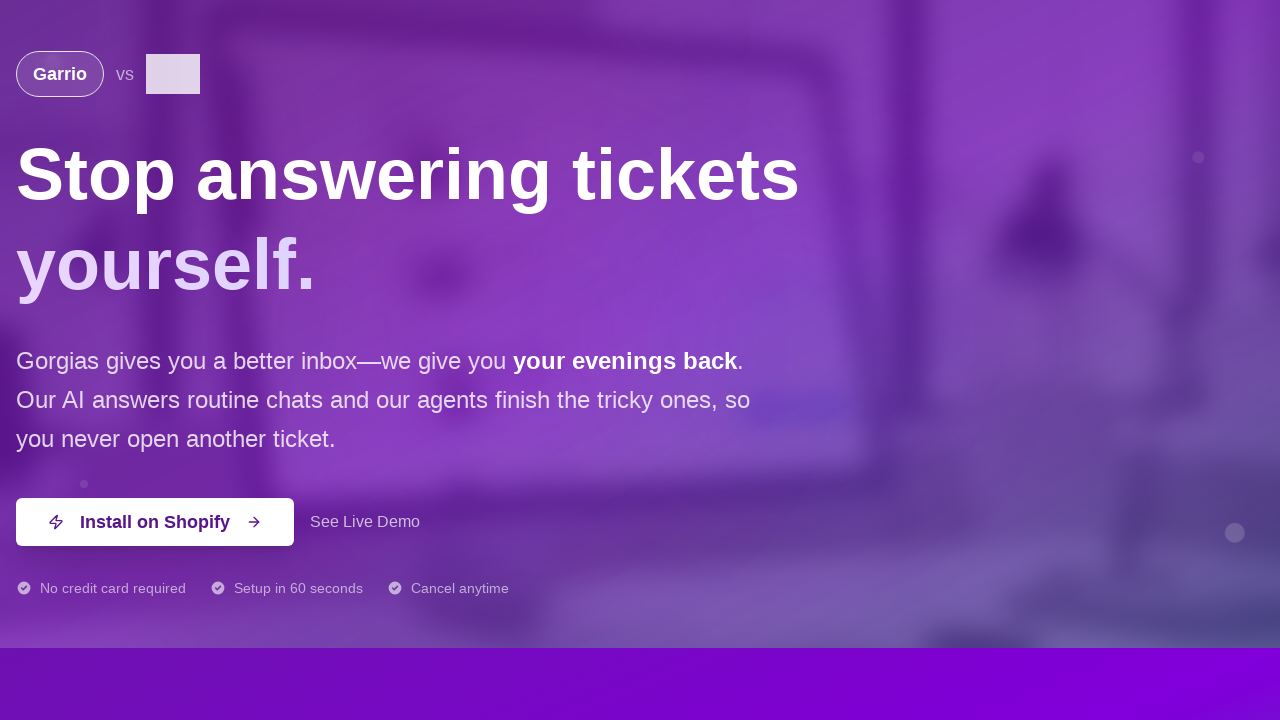

Waited for testimonials section heading 'Hear from Merchants Who Switched' to load
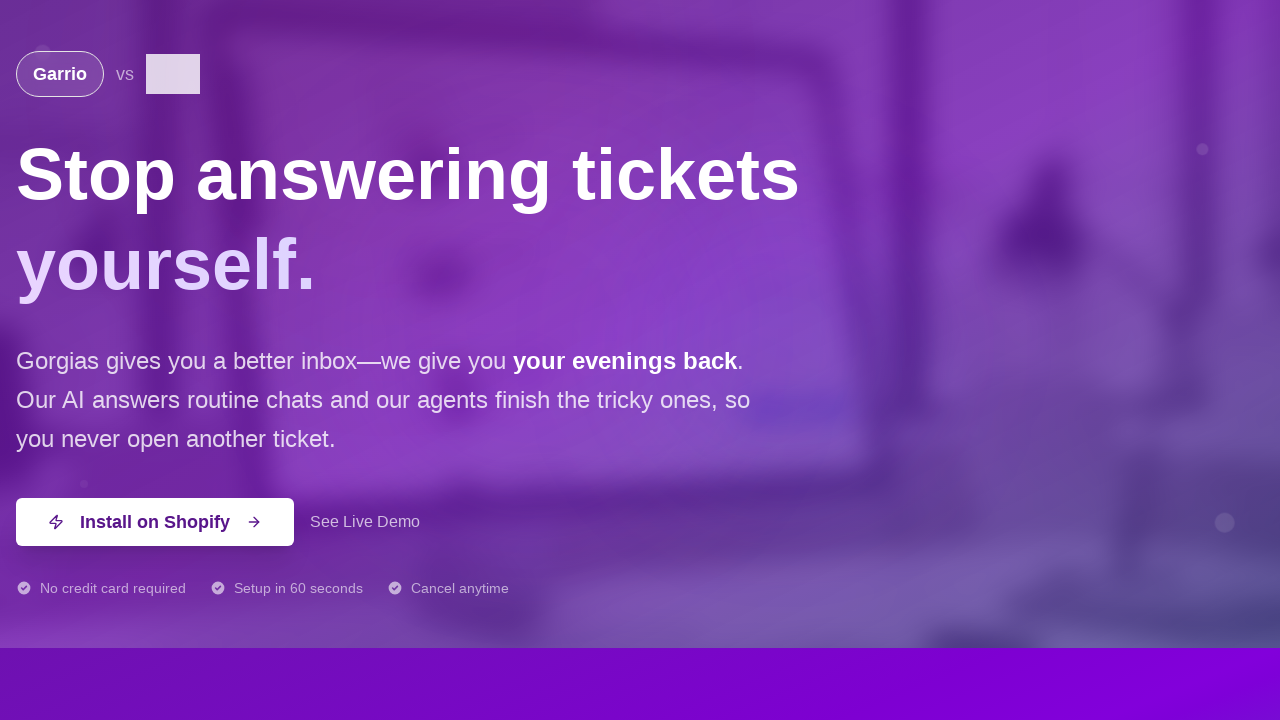

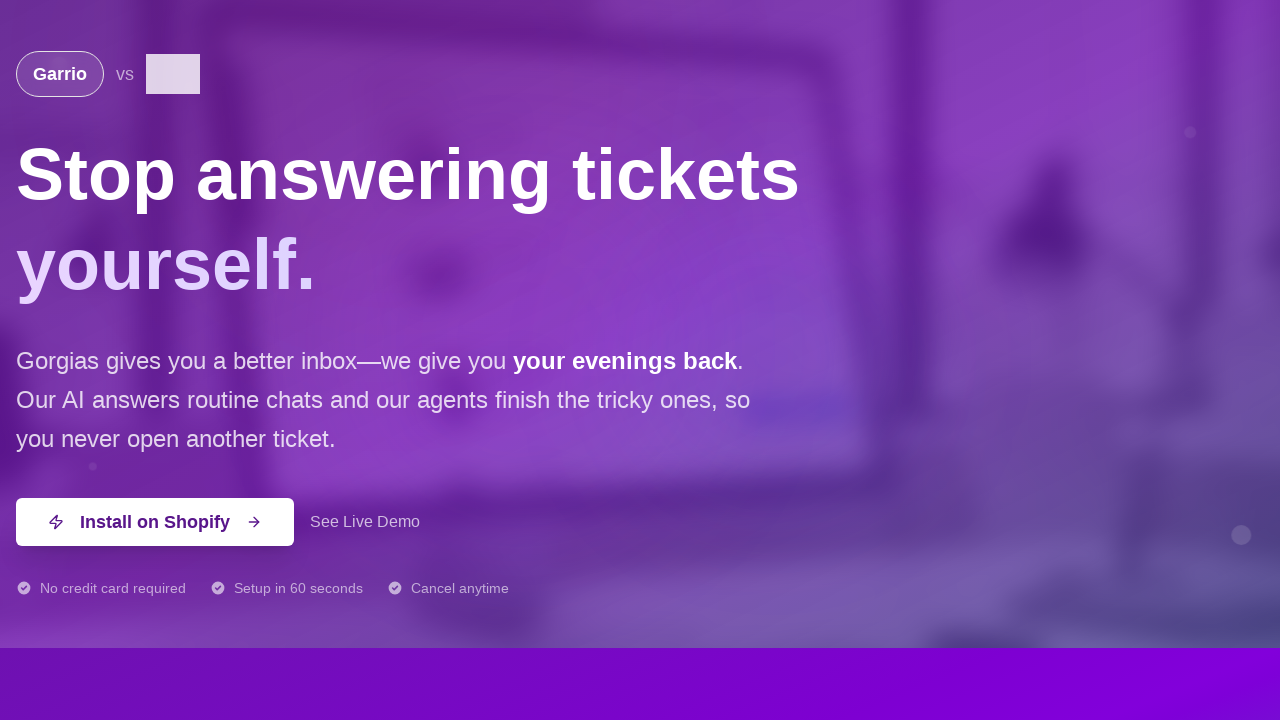